Navigates to a GitHub repository page and waits for the README content to load and be displayed in the repository content area.

Starting URL: https://github.com/microsoft/playwright

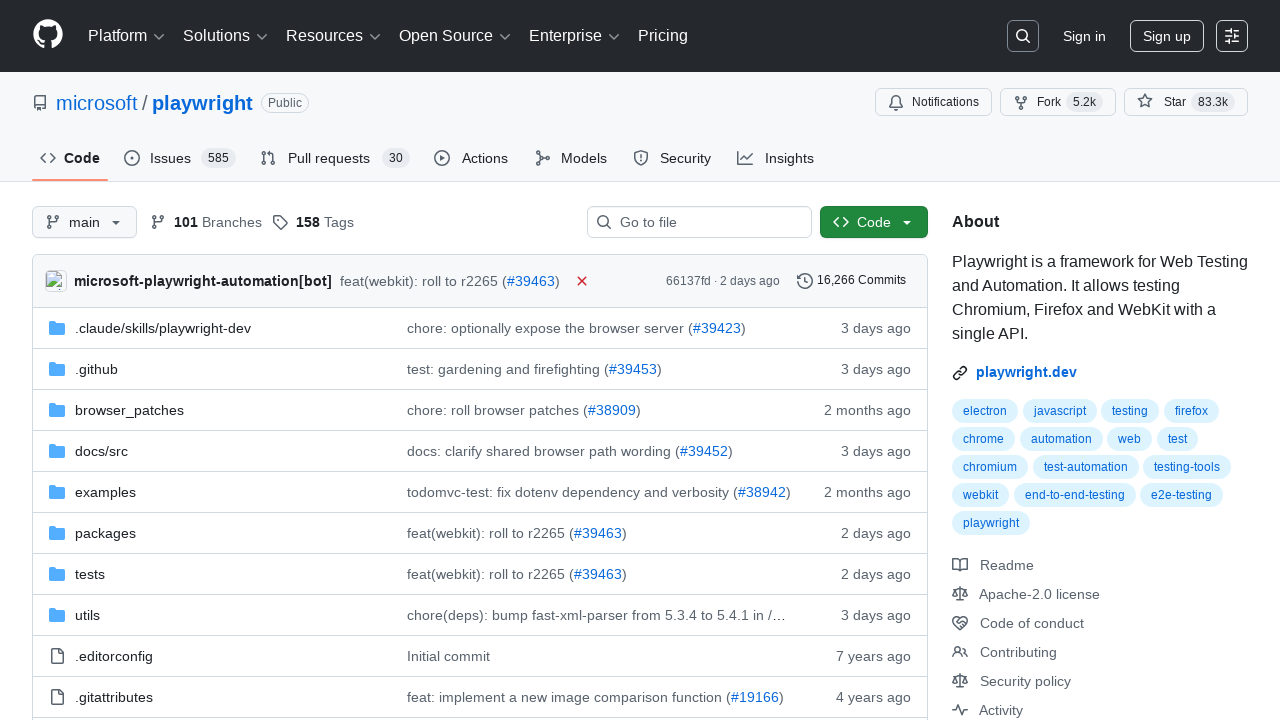

Navigated to GitHub repository page for microsoft/playwright
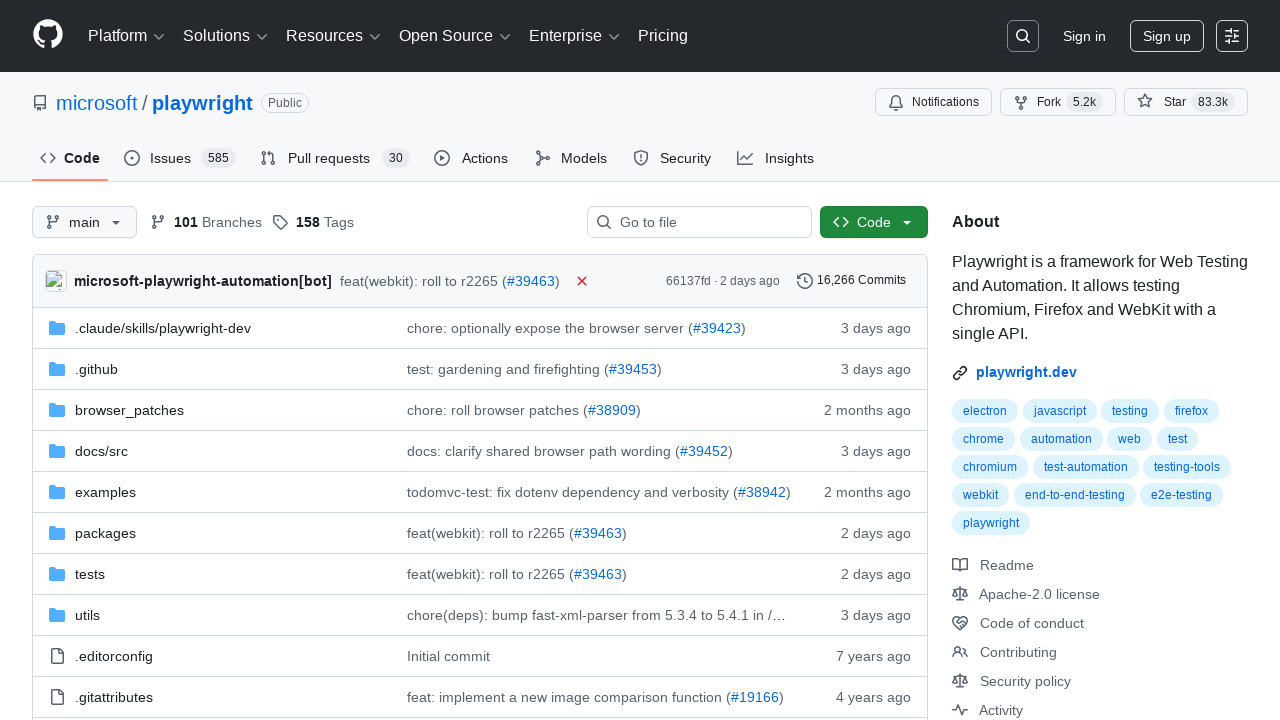

README markdown content loaded and displayed in repository content area
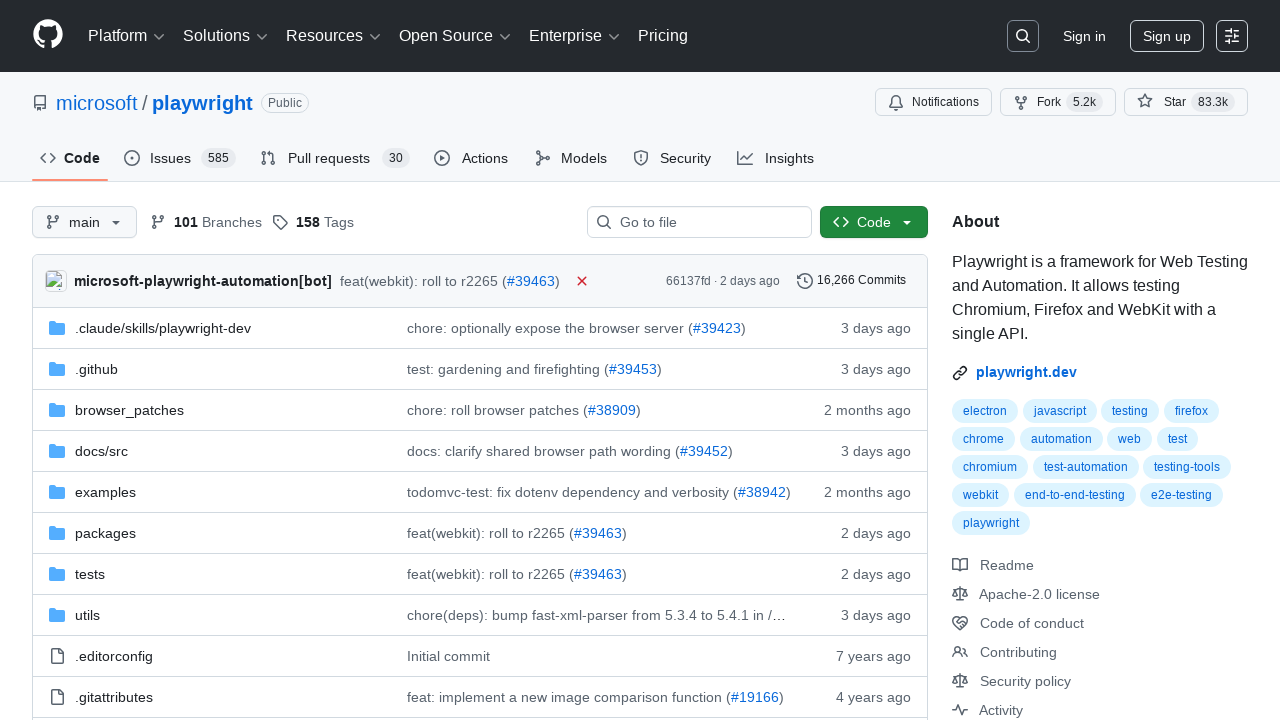

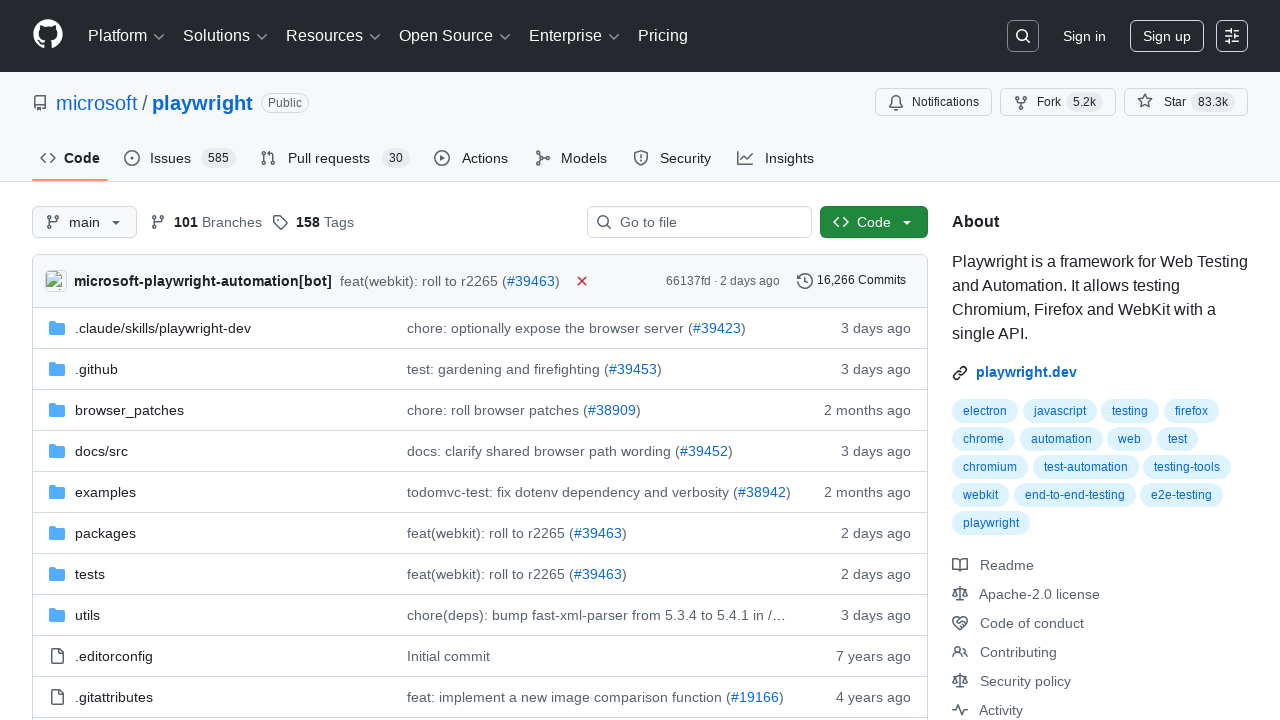